Tests adding a phone to cart by navigating to Phones category, selecting the first phone, and adding it to cart

Starting URL: https://www.demoblaze.com/

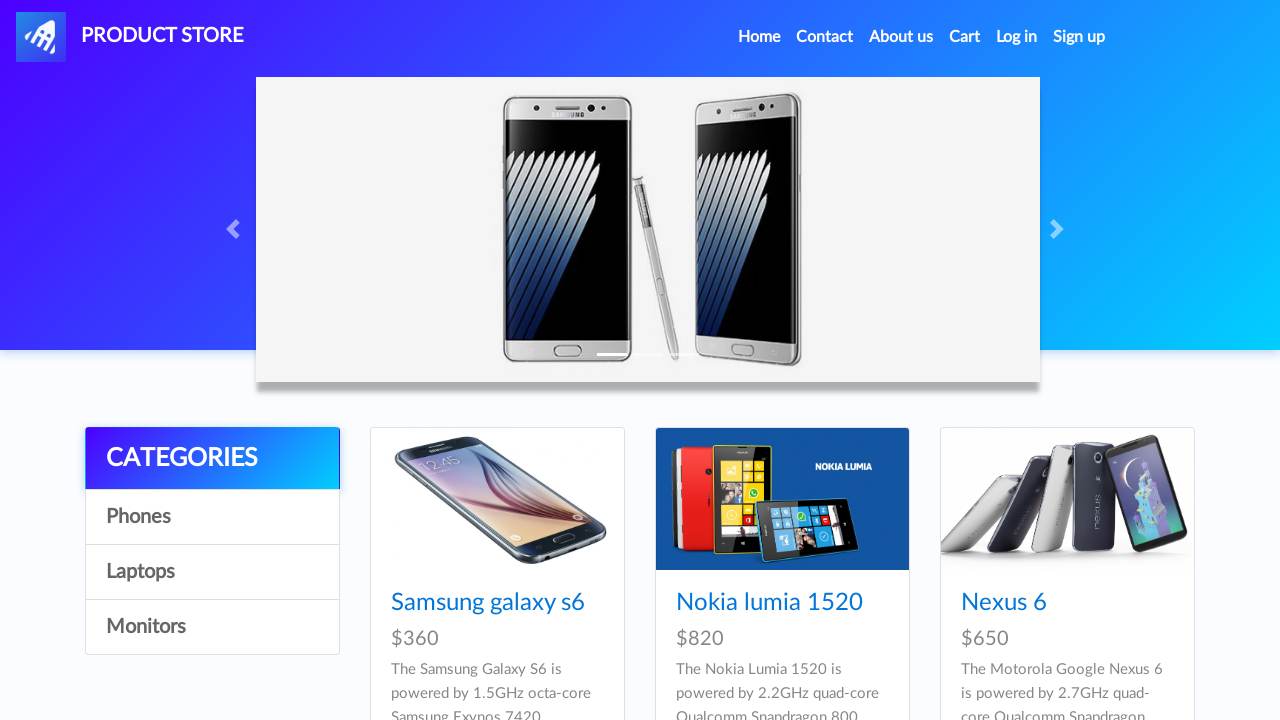

Clicked Phones category at (212, 517) on a:text('Phones')
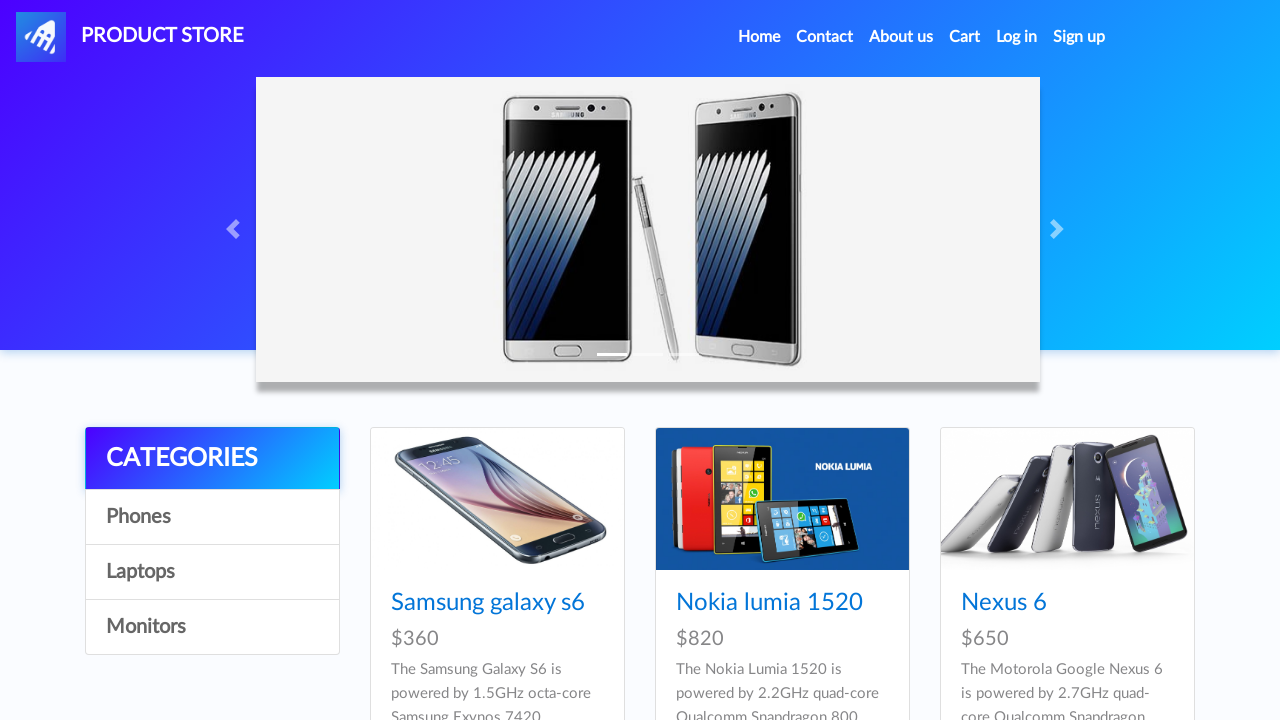

Waited for phones to load
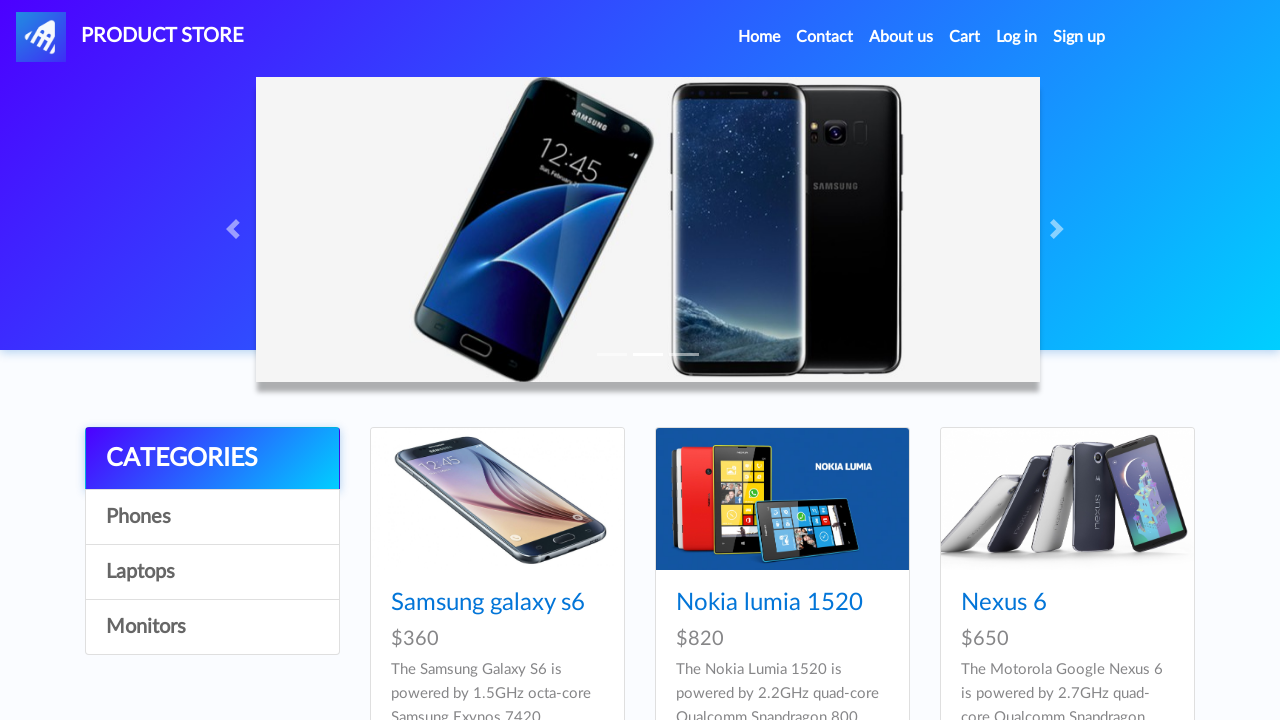

Clicked first phone in the list at (488, 603) on .card-title a >> nth=0
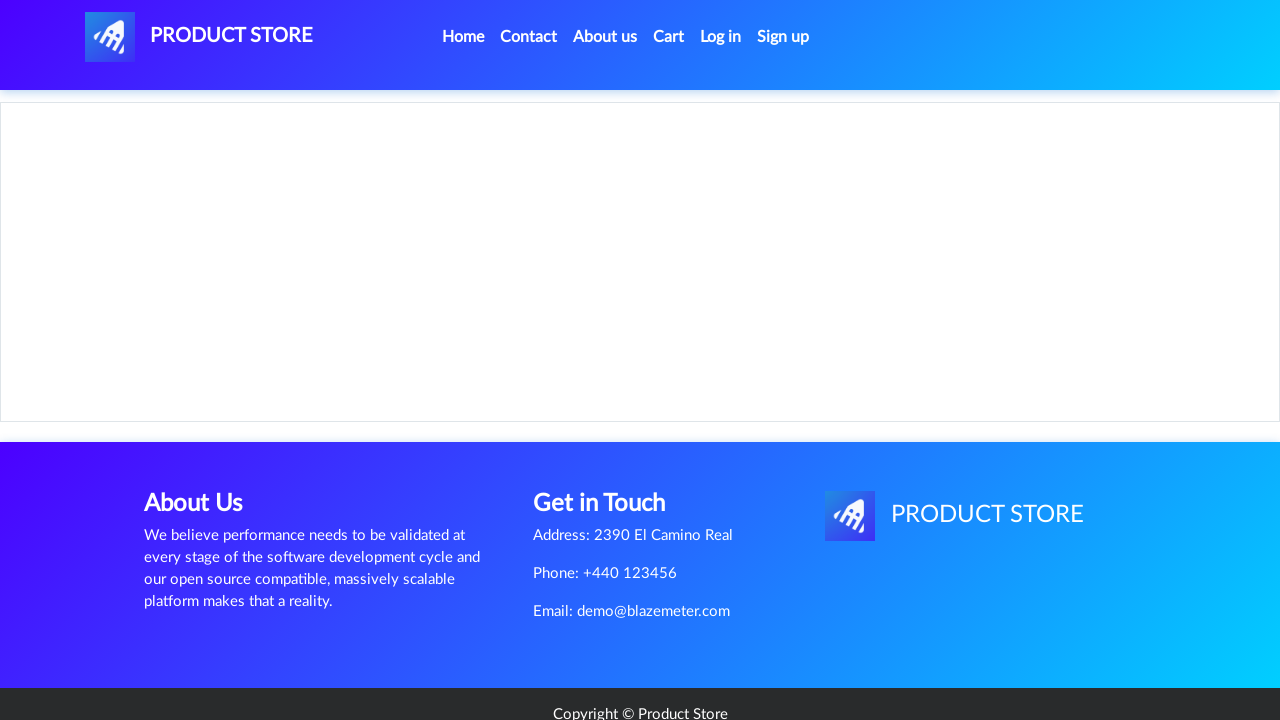

Waited for phone details to load
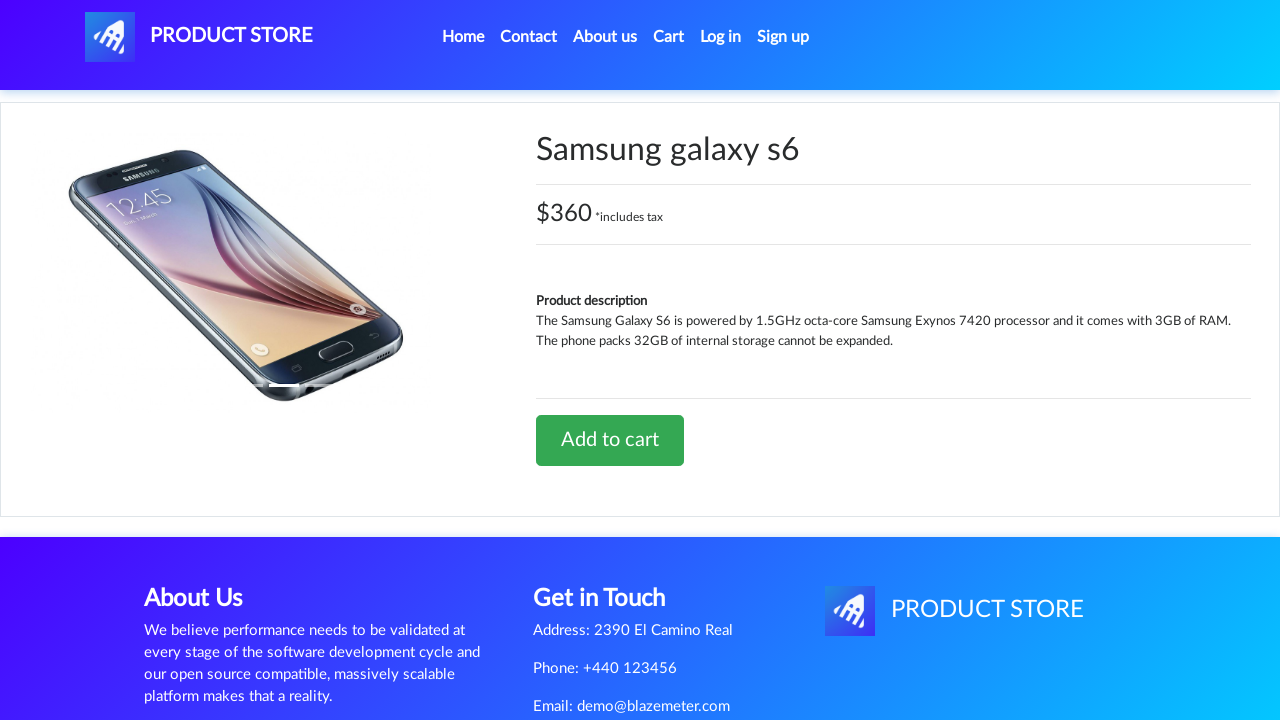

Clicked Add to cart button at (610, 440) on a:text('Add to cart')
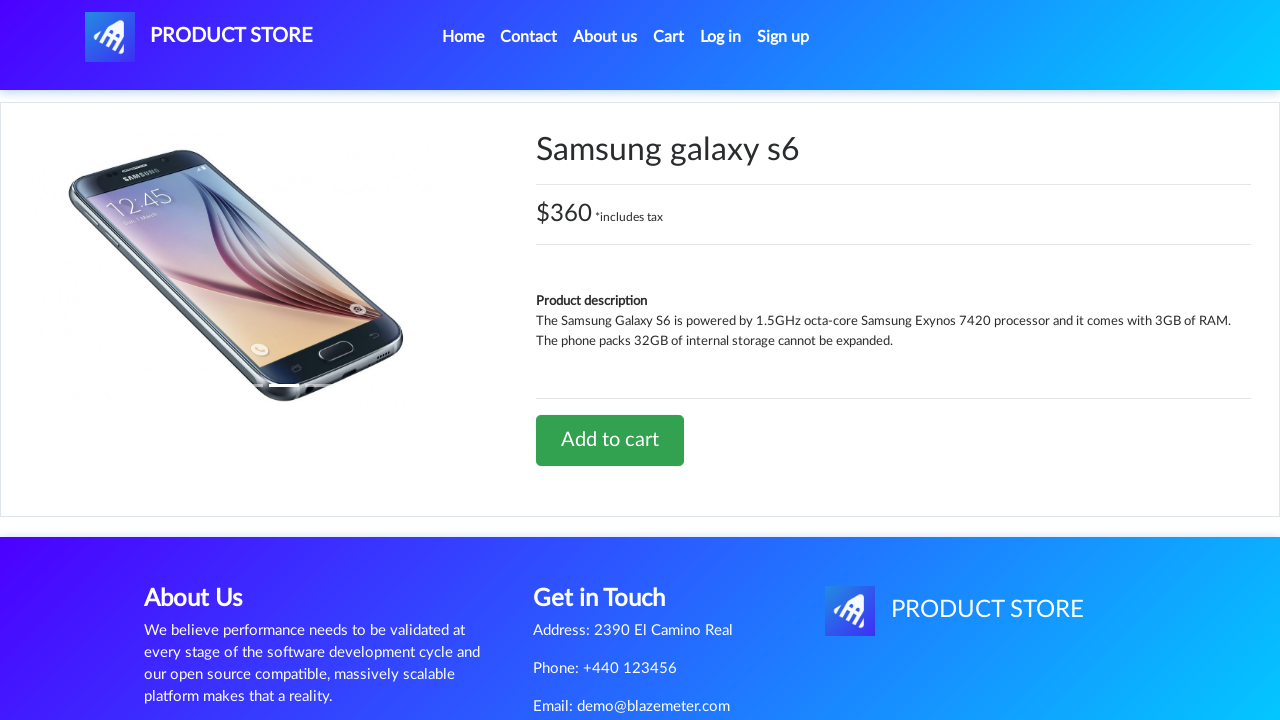

Waited for alert dialog
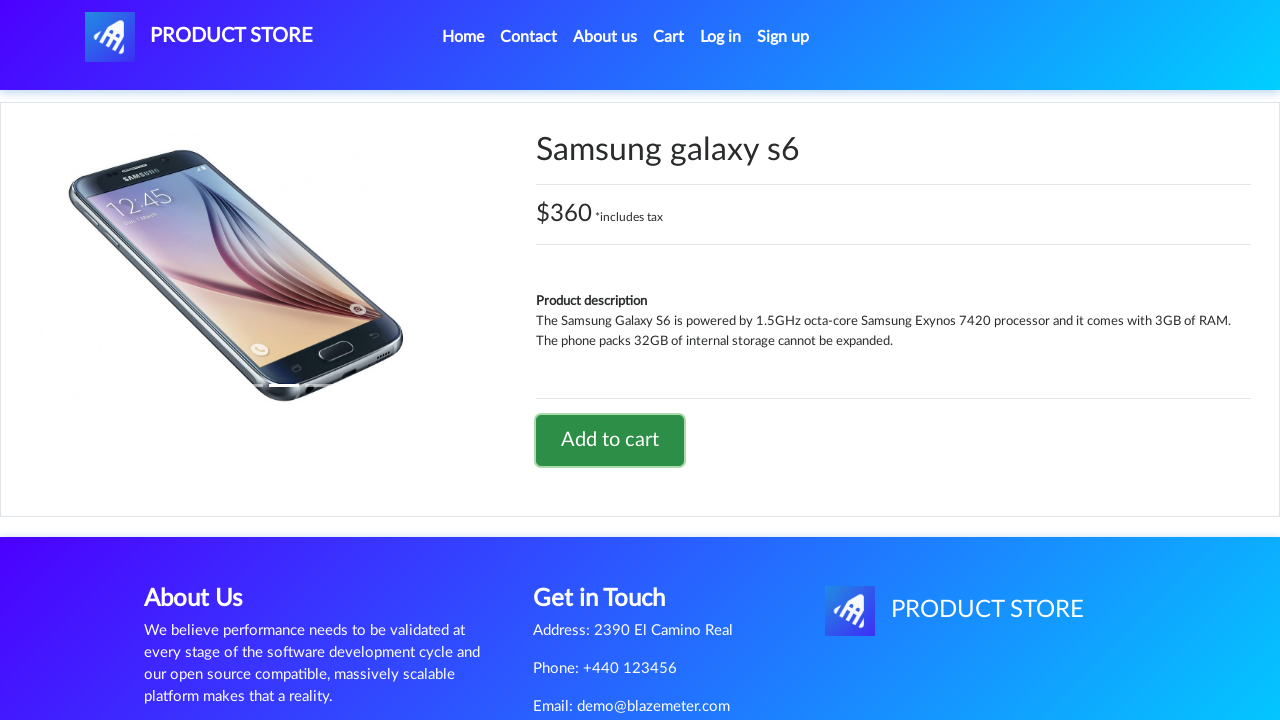

Set up dialog handler to accept alerts
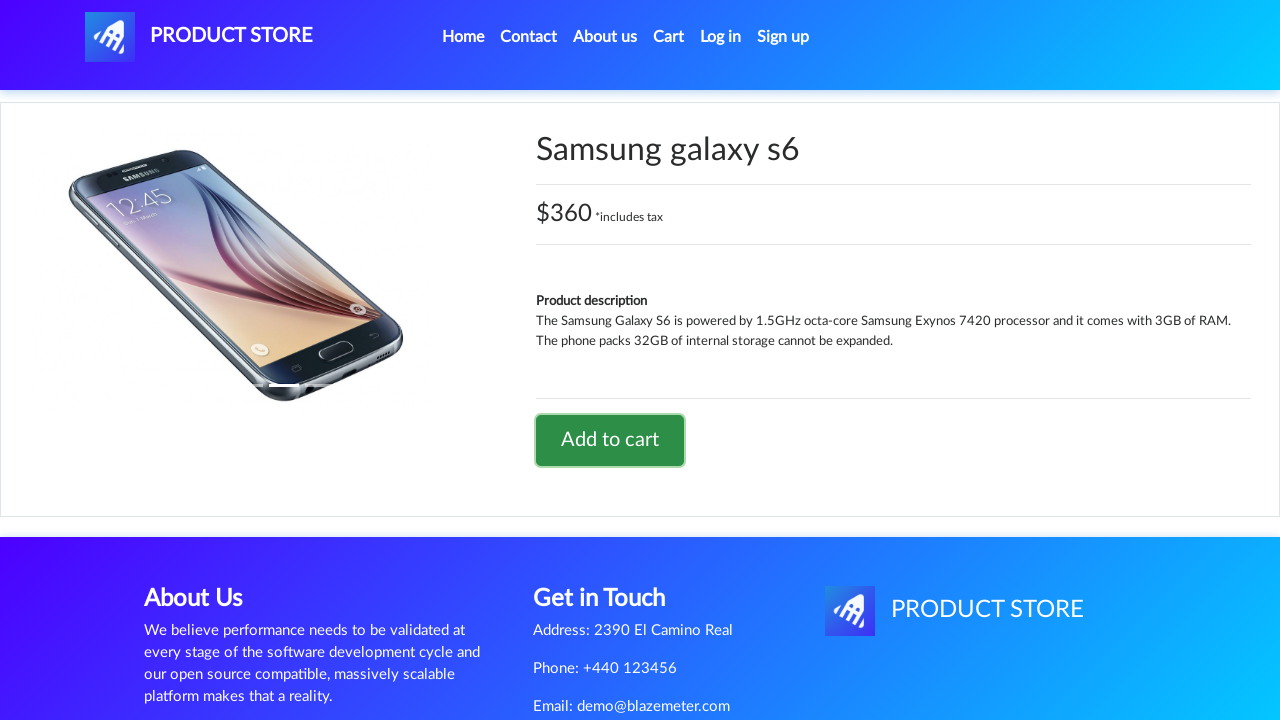

Clicked Add to cart button to trigger alert (cannot add without login) at (610, 440) on a:text('Add to cart')
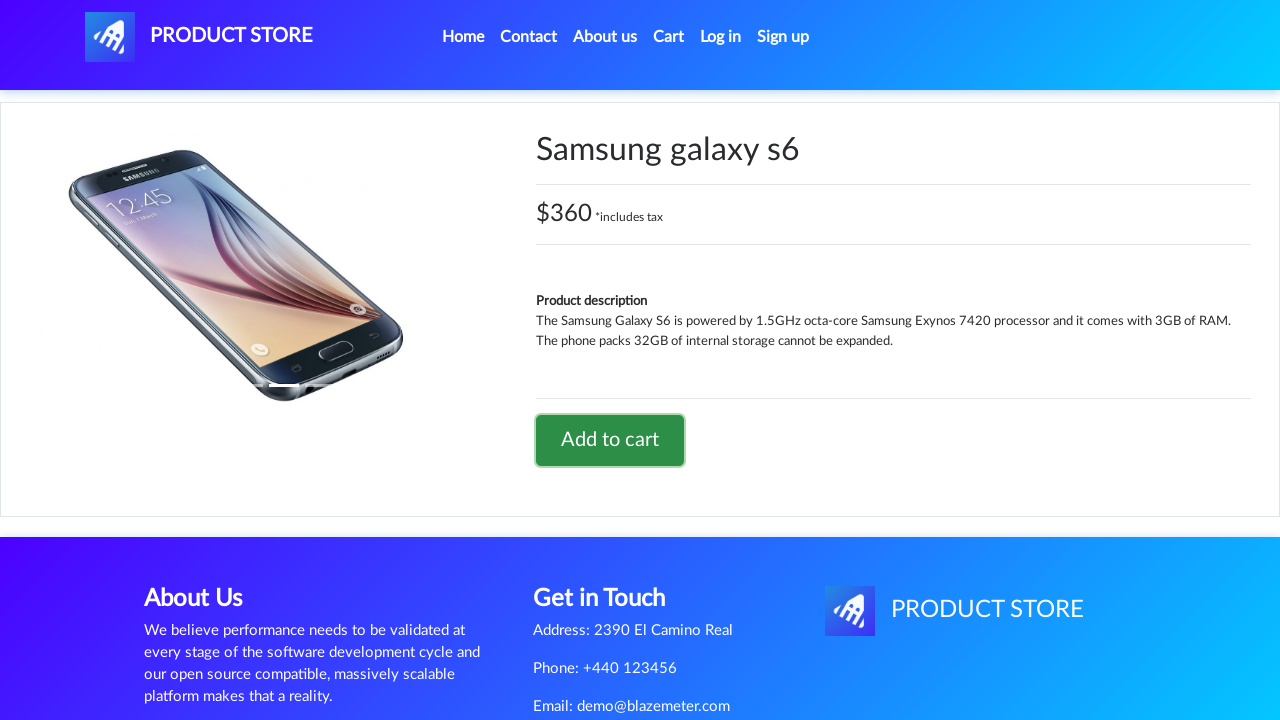

Navigated back to home page
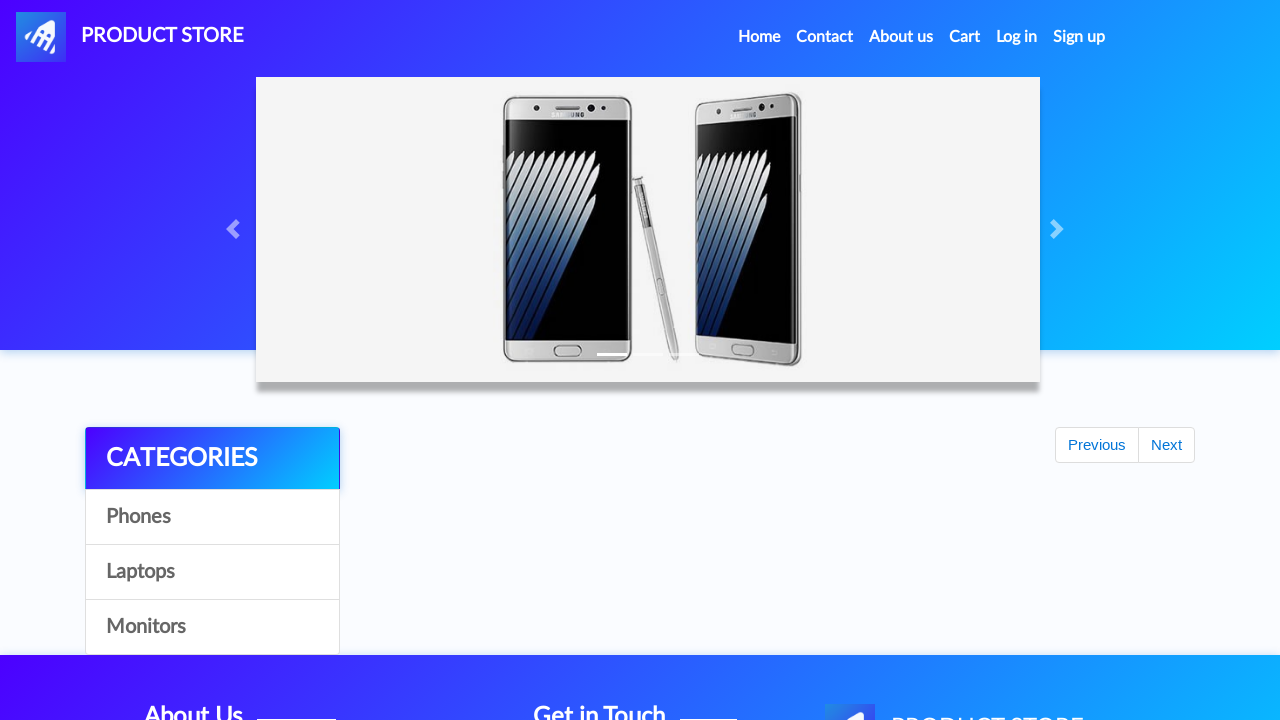

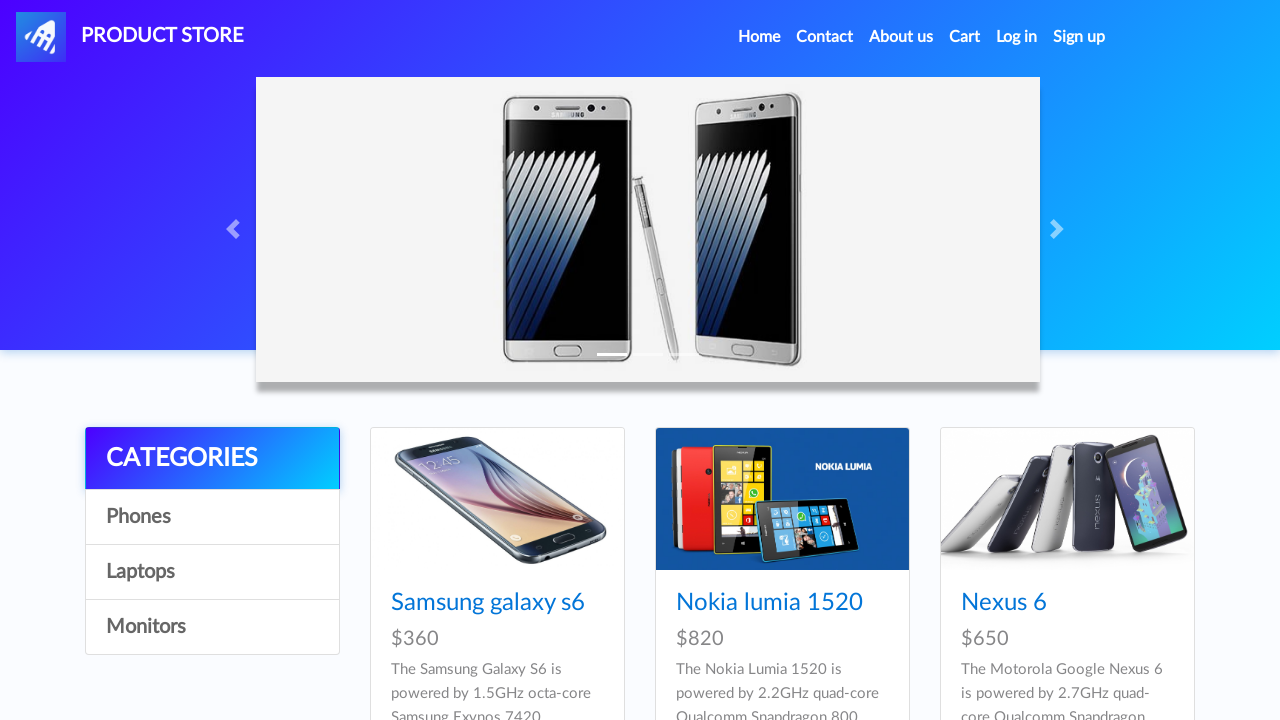